Tests browser tab/window switching functionality by clicking a button to open a new tab, iterating through all window handles, and switching back to the original window.

Starting URL: https://formy-project.herokuapp.com/switch-window

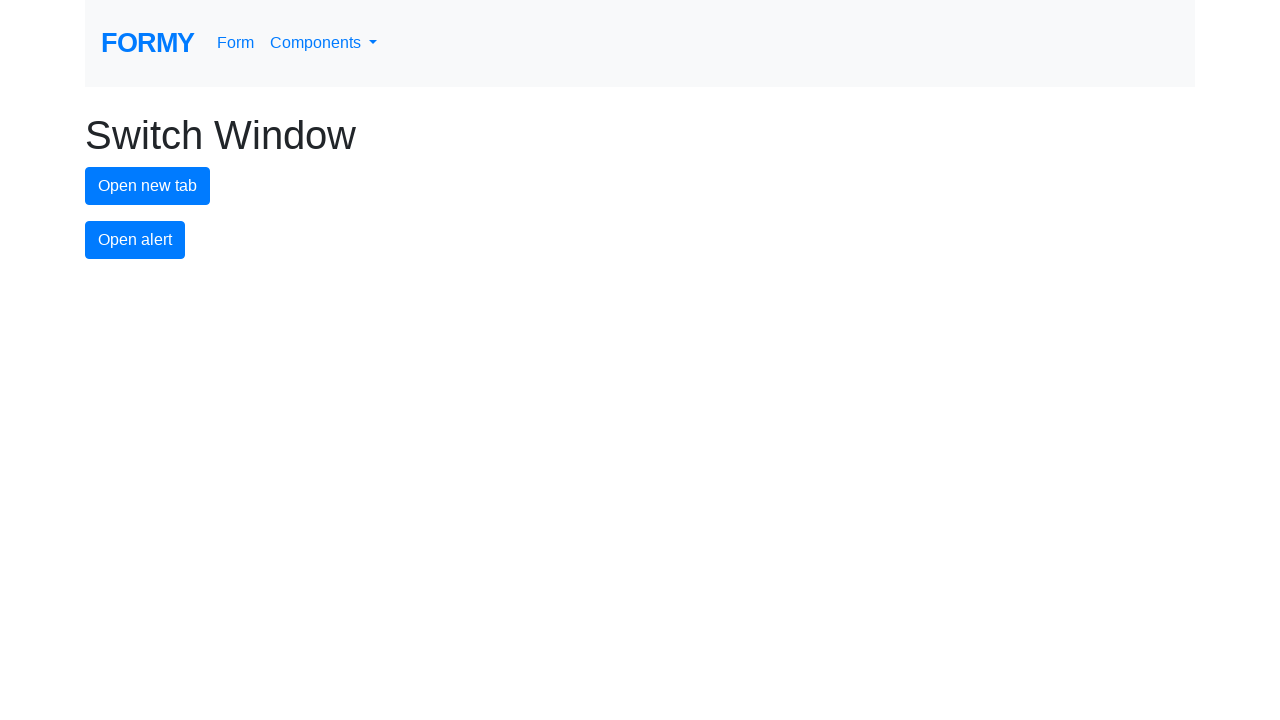

Clicked new tab button to open a new tab at (148, 186) on #new-tab-button
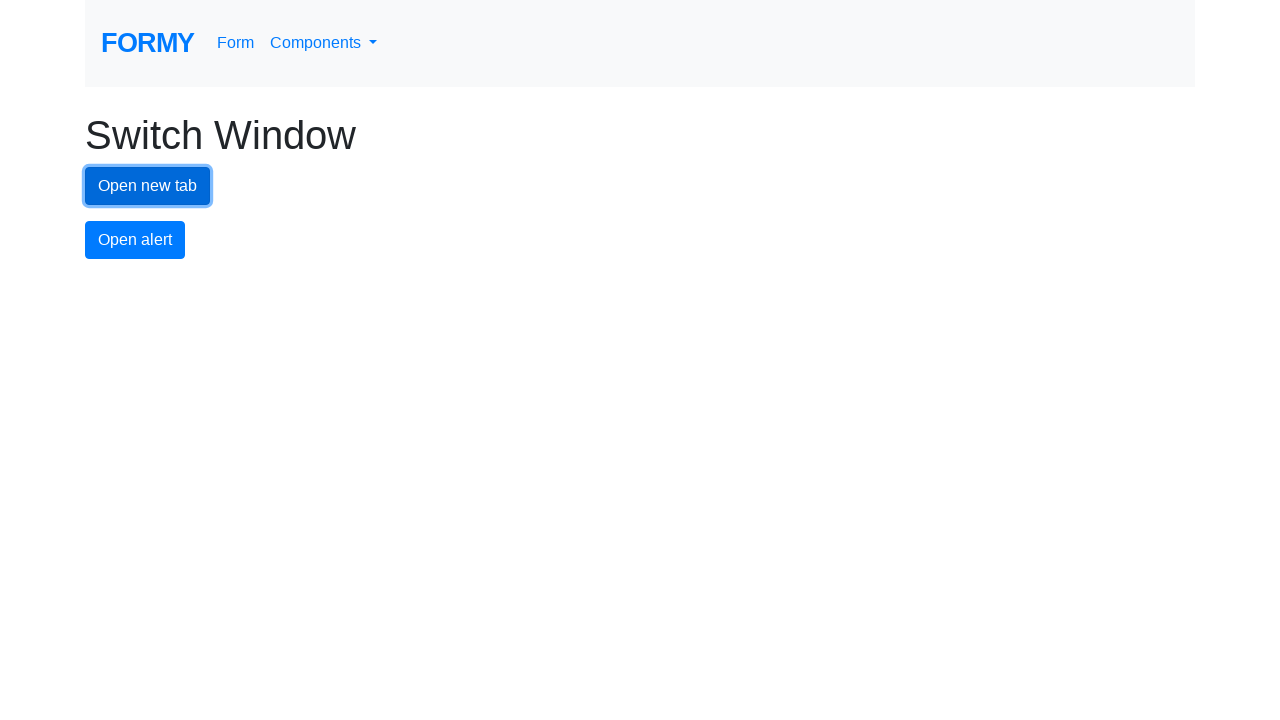

Triggered new tab creation and waited for page at (148, 186) on #new-tab-button
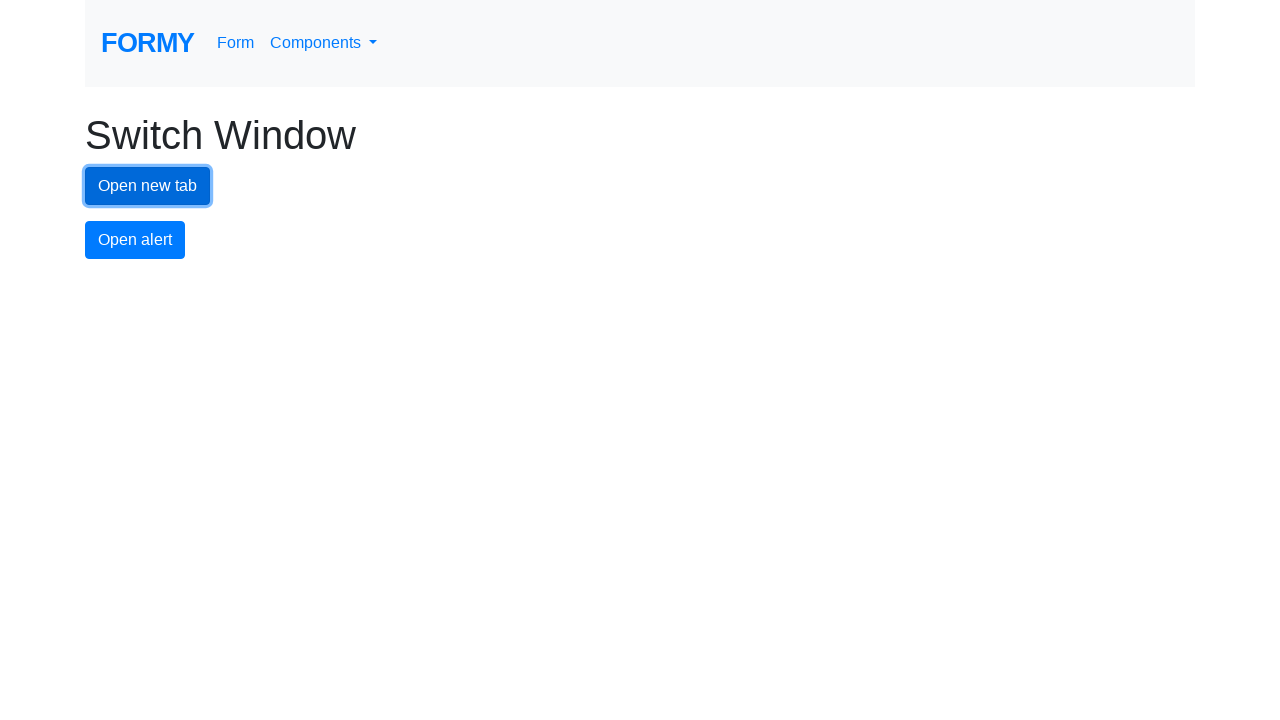

Captured new page/tab object
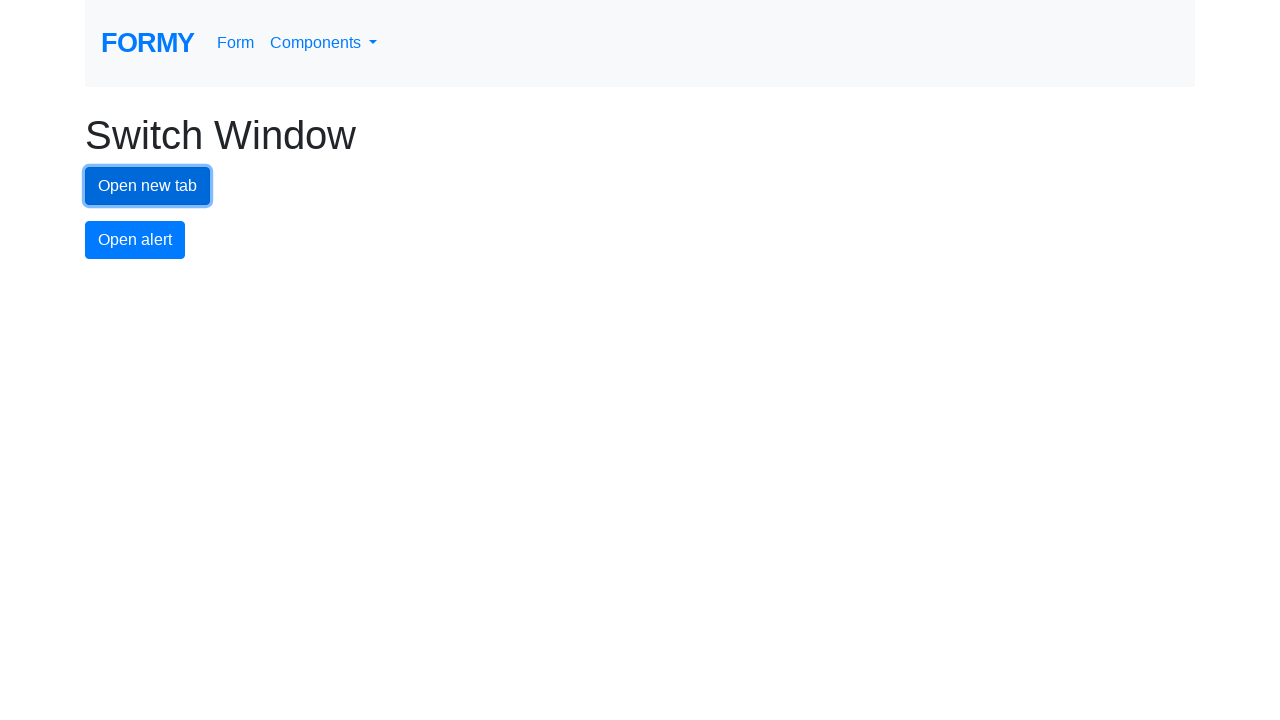

Waited for new page to fully load
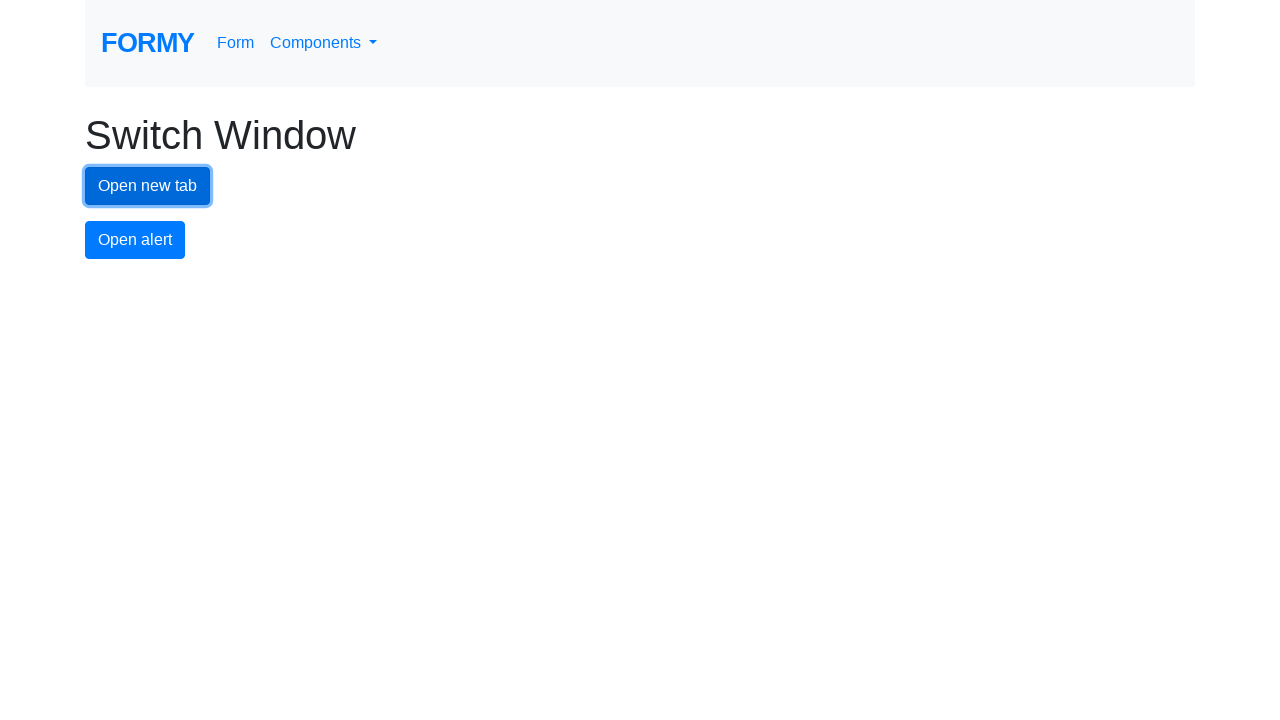

Switched back to original window by bringing it to front
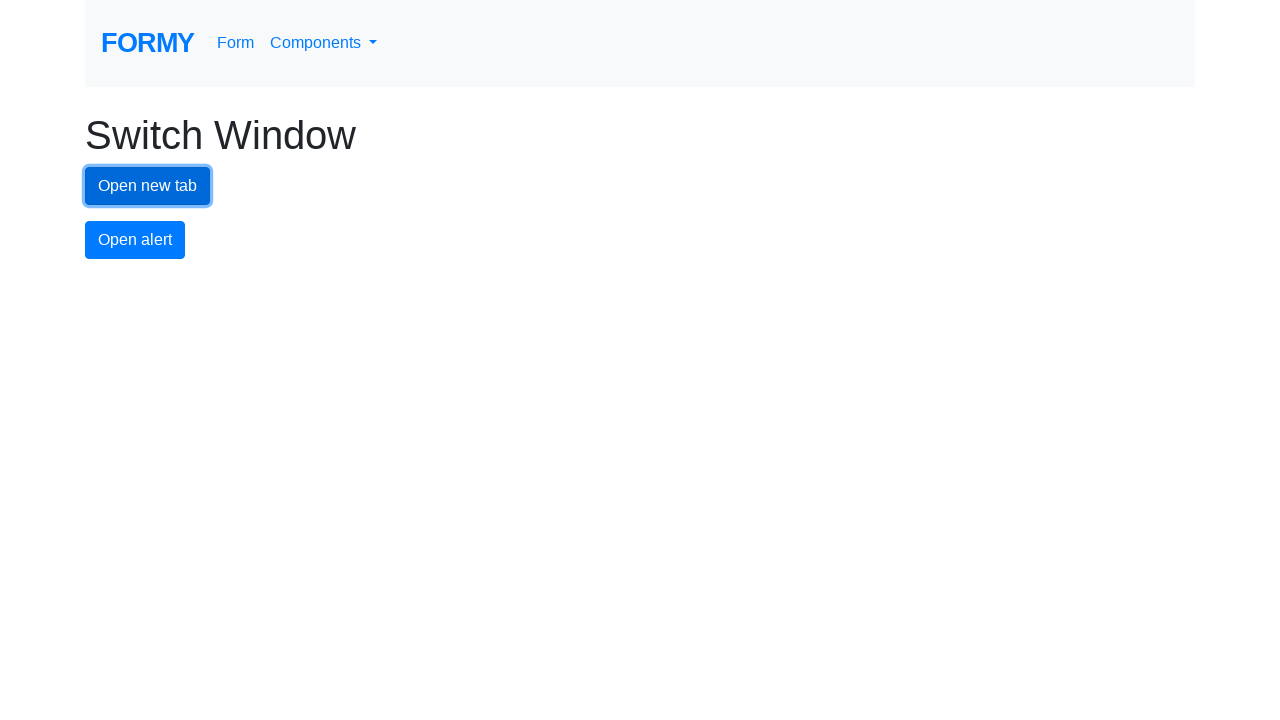

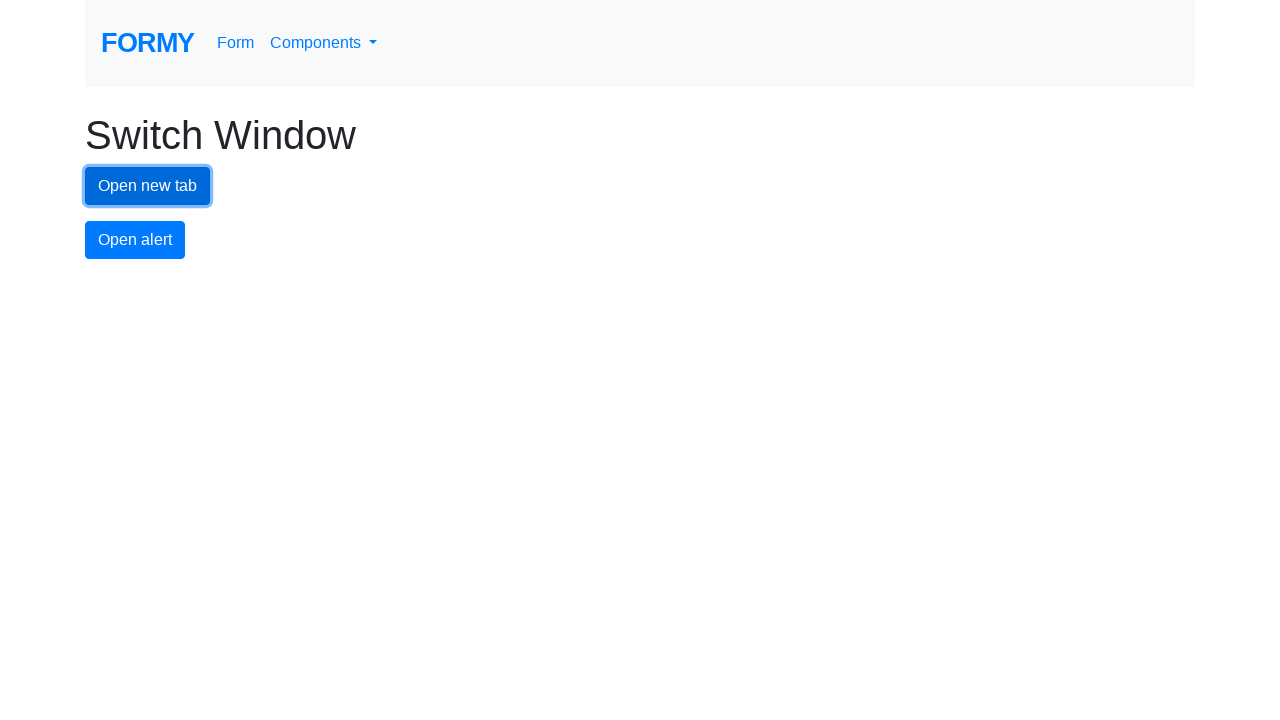